Tests dropdown selection functionality by selecting an option using its value attribute

Starting URL: https://rahulshettyacademy.com/AutomationPractice/

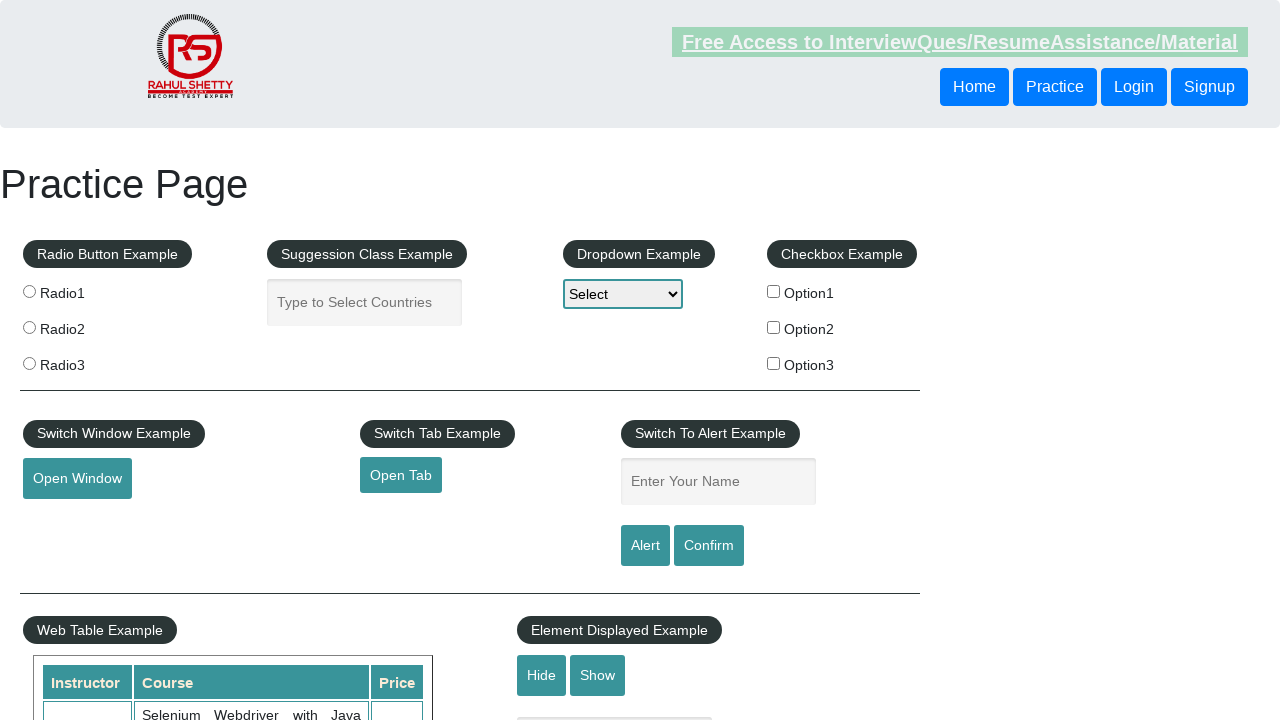

Selected 'option3' from the dropdown using value attribute on #dropdown-class-example
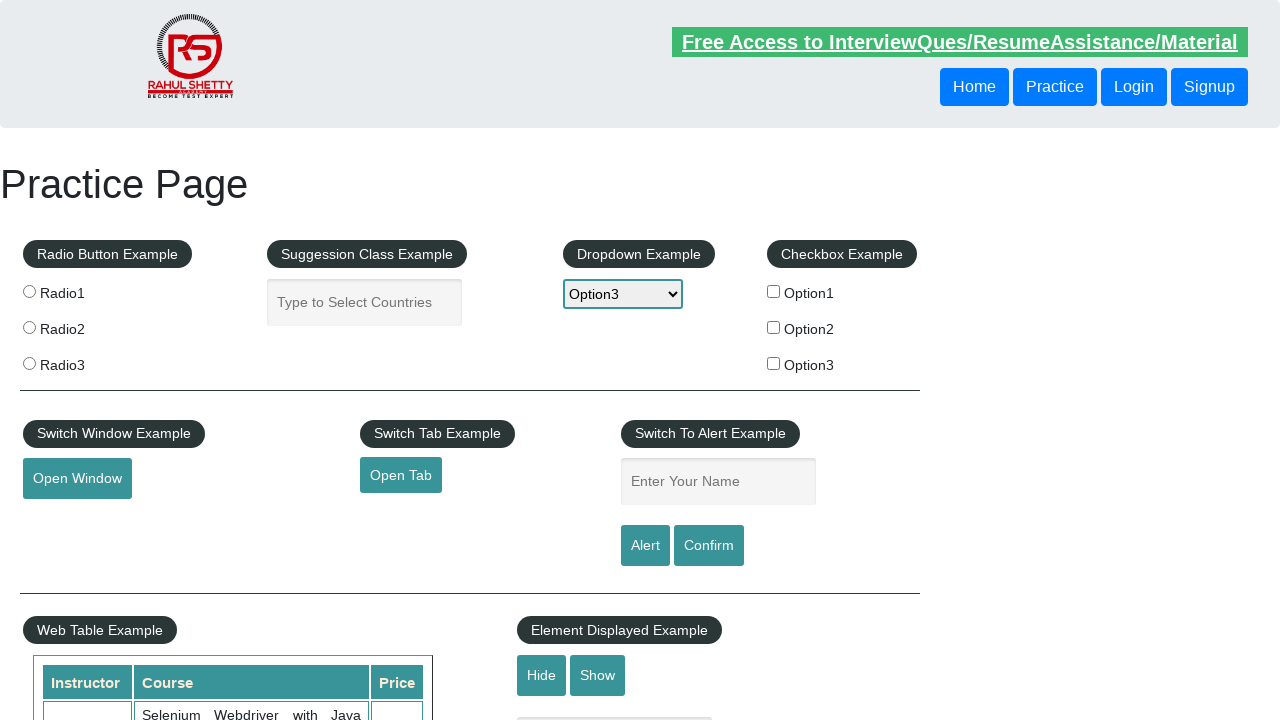

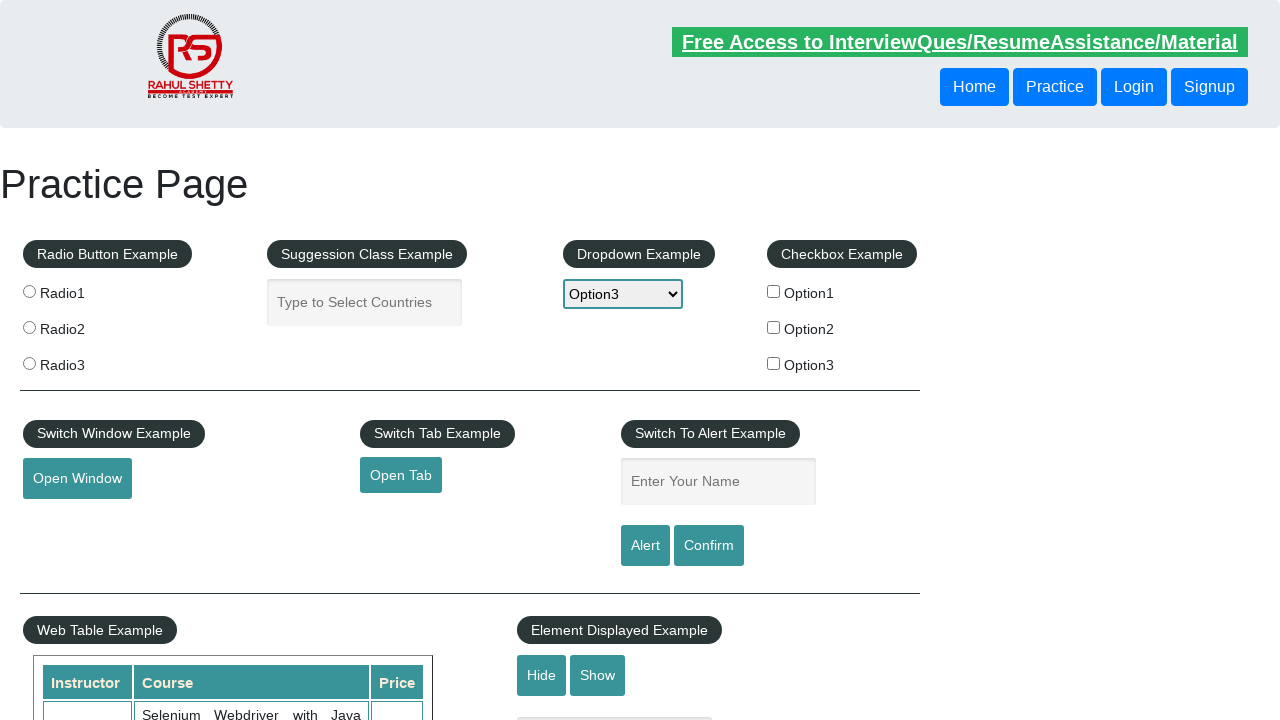